Tests that the Shop link in the GitHub footer is visible and clickable by scrolling to it and verifying its state

Starting URL: https://github.com/

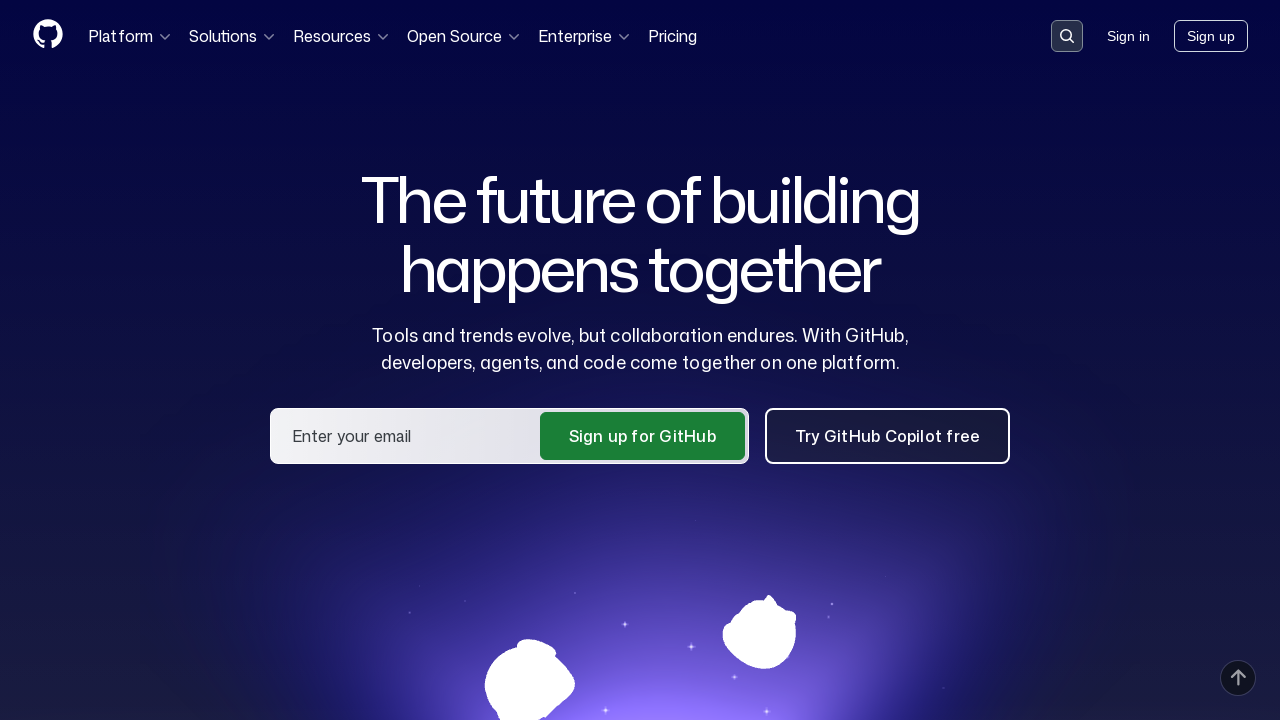

Scrolled to Shop link in GitHub footer
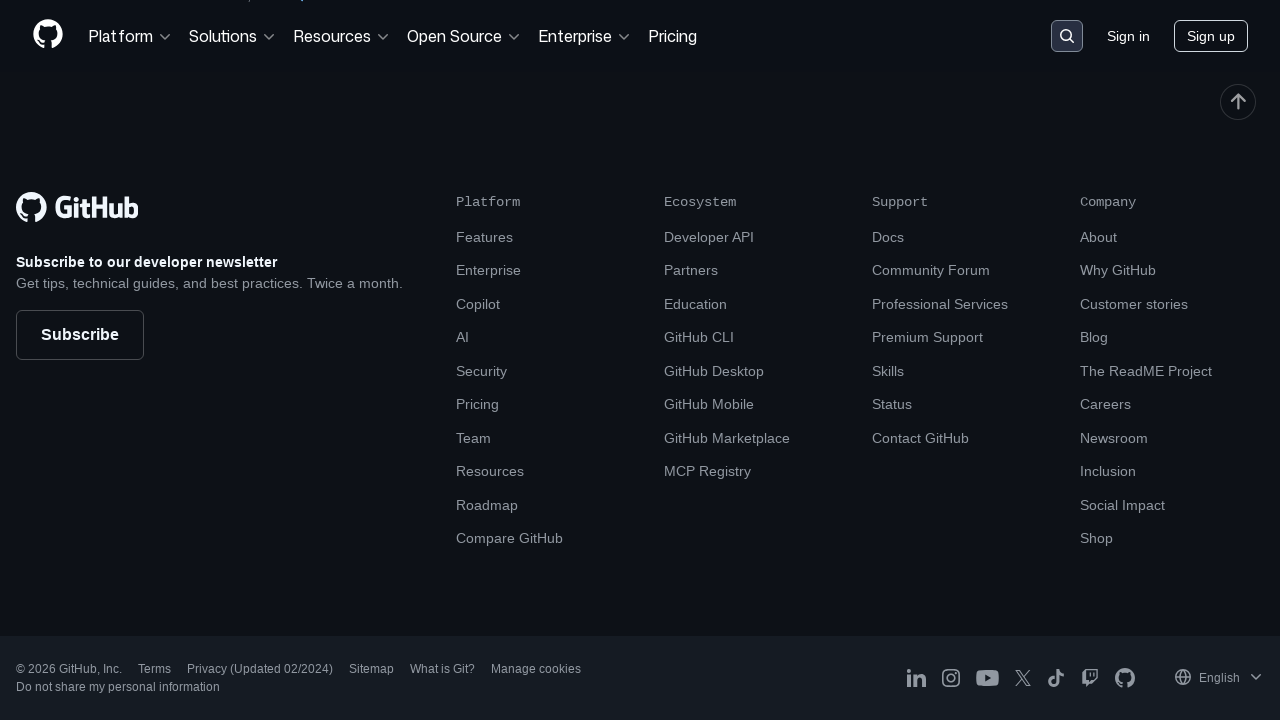

Verified Shop link is visible
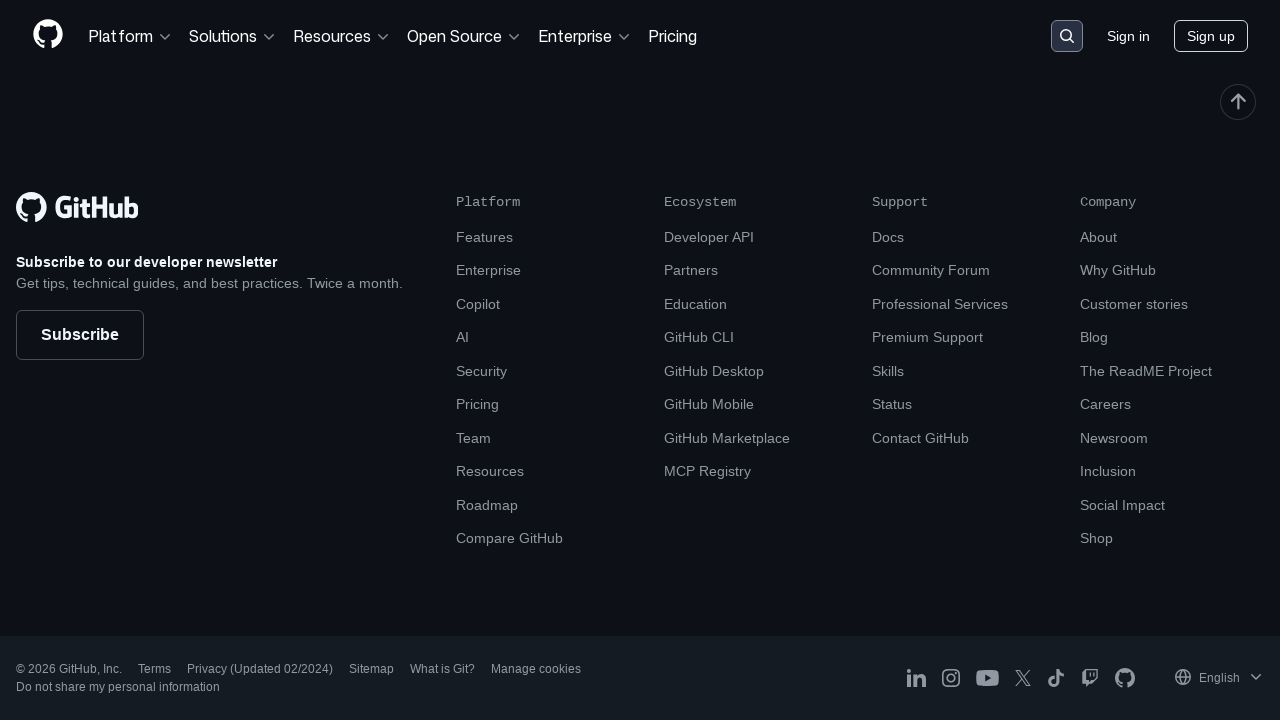

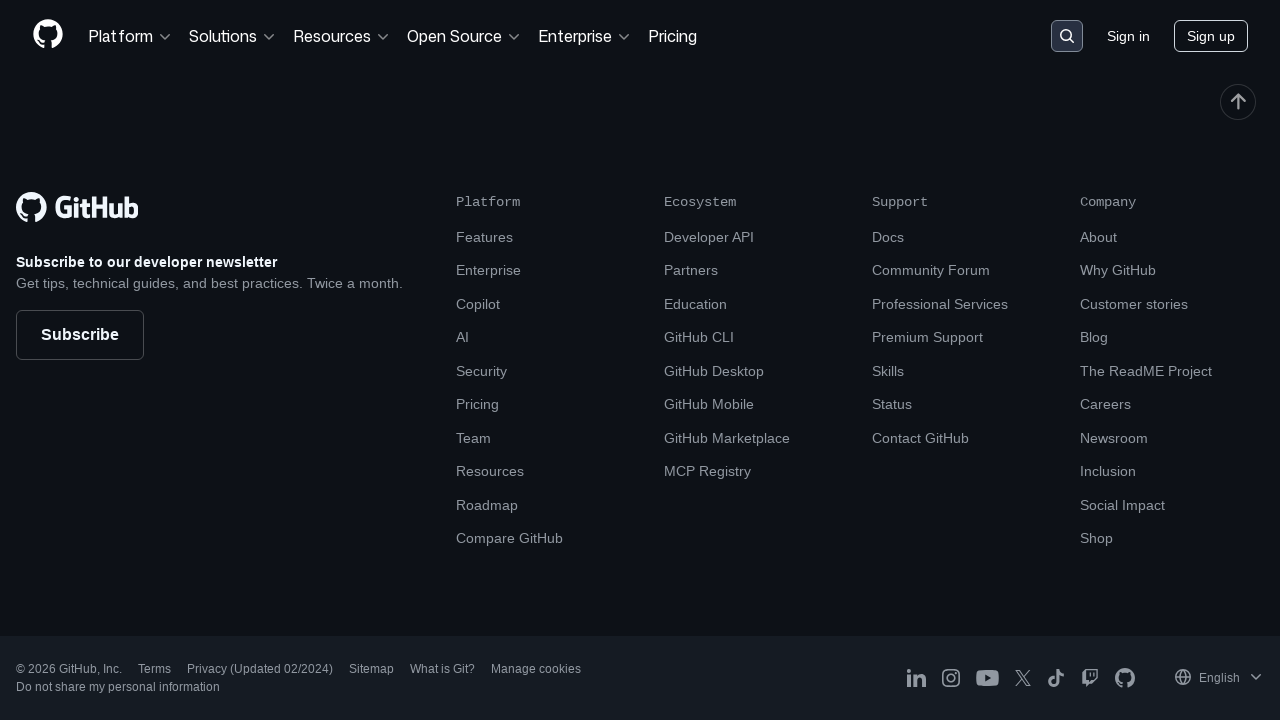